Tests double-click functionality on a button element on the DemoQA buttons page

Starting URL: https://demoqa.com/buttons

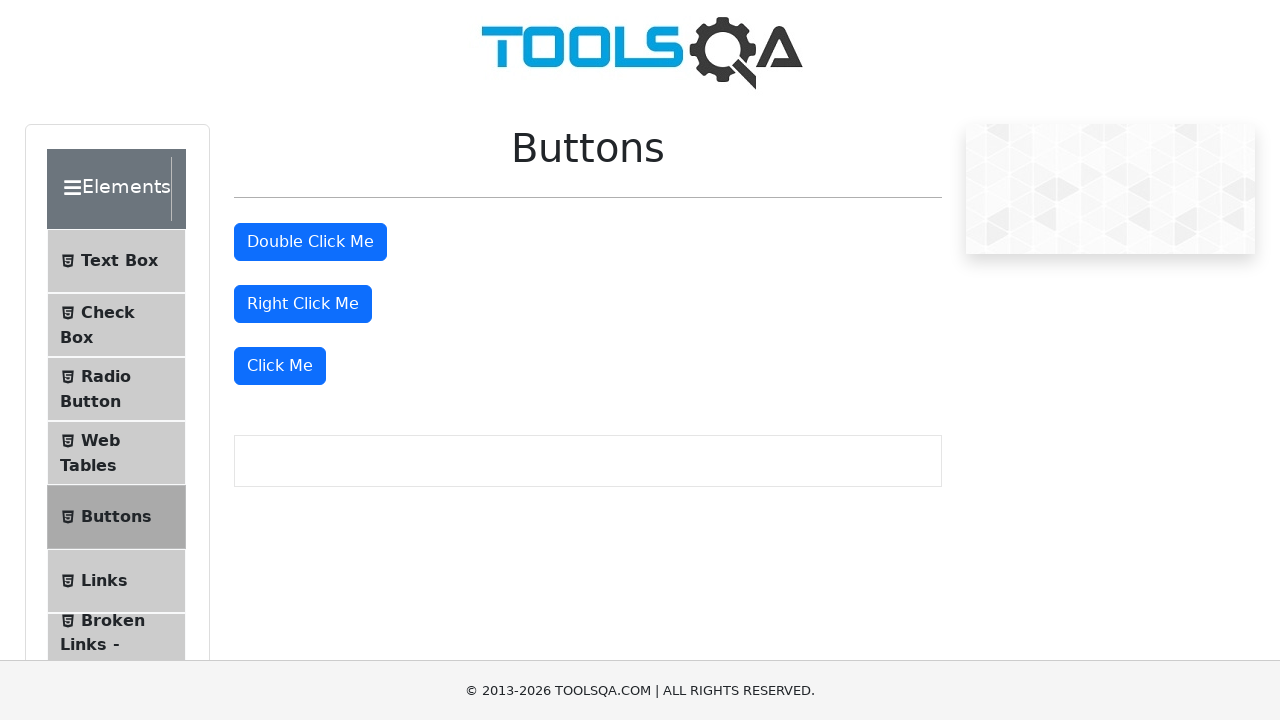

Double click button element became visible
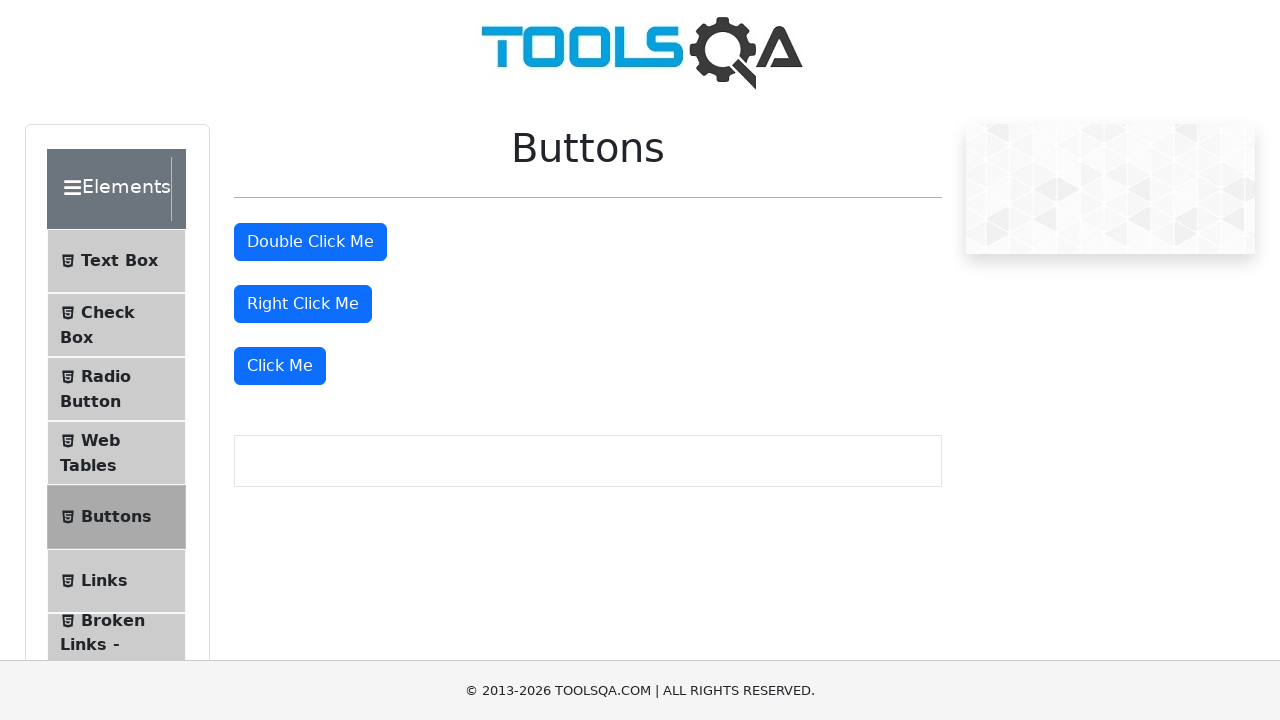

Performed double-click on the button element at (310, 242) on #doubleClickBtn
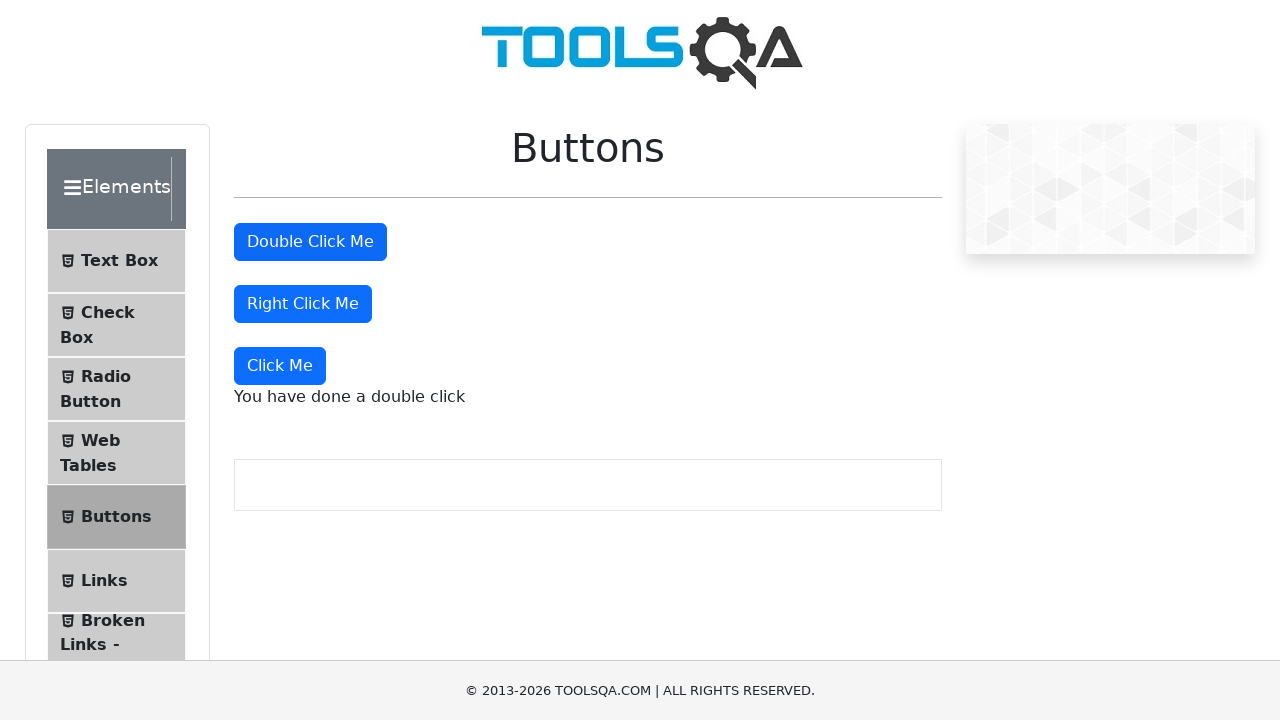

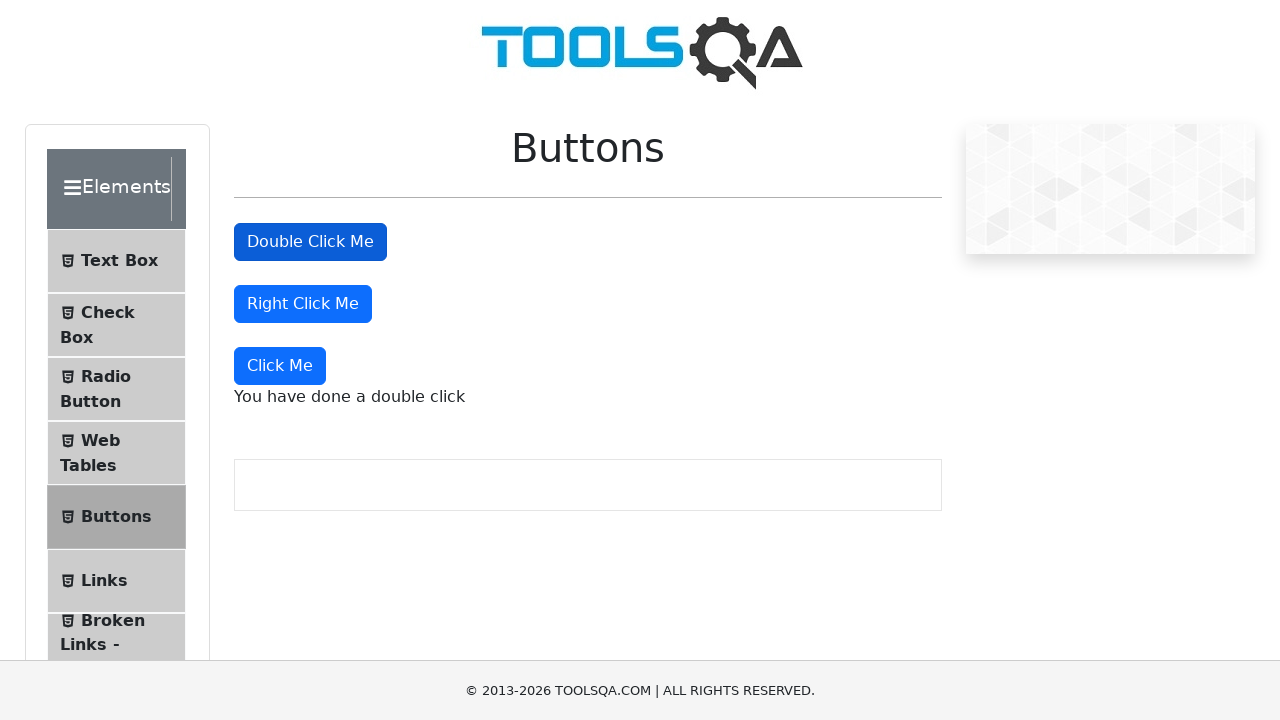